Verifies that the YouTube homepage has the correct title

Starting URL: https://youtube.com

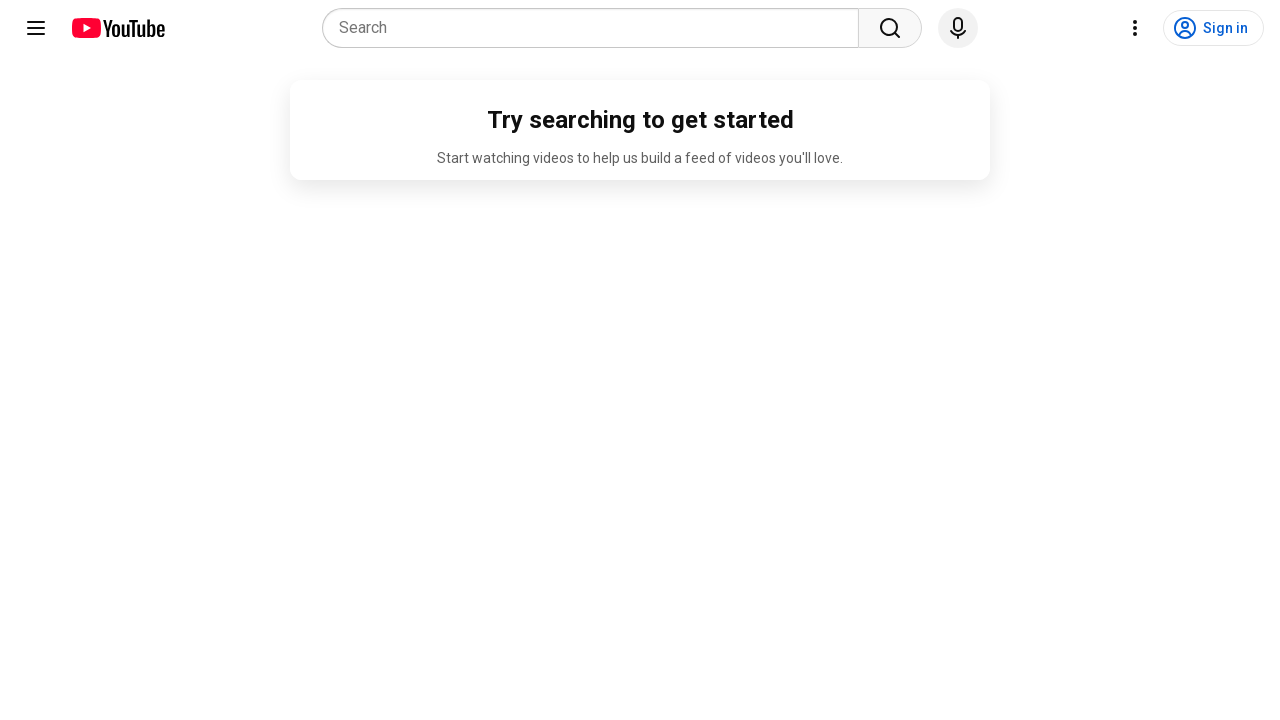

Navigated to YouTube homepage
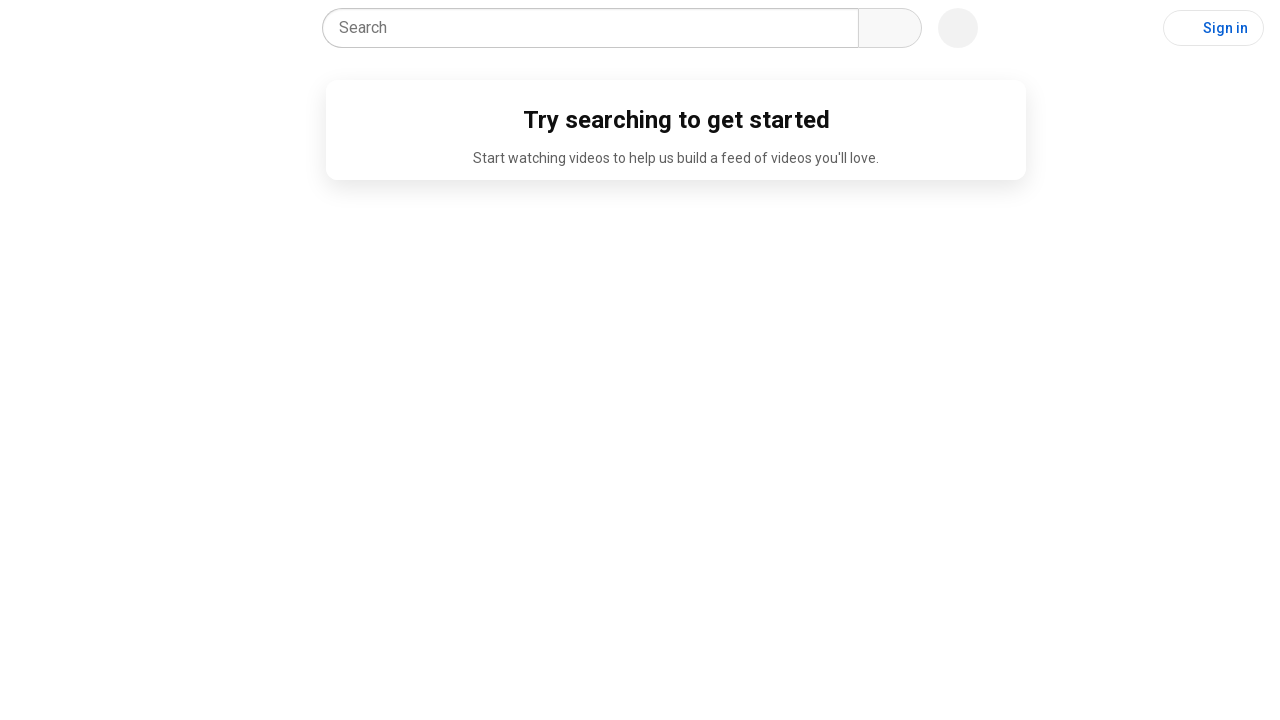

Verified YouTube homepage has correct title 'YouTube'
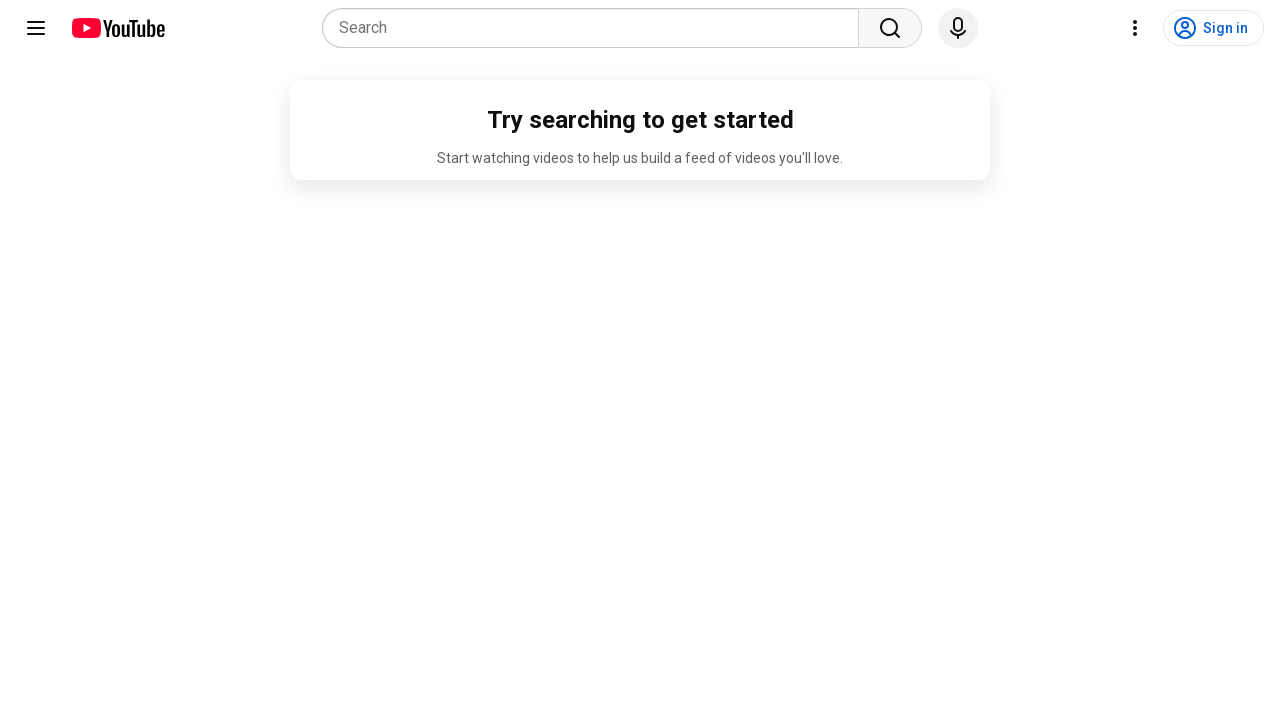

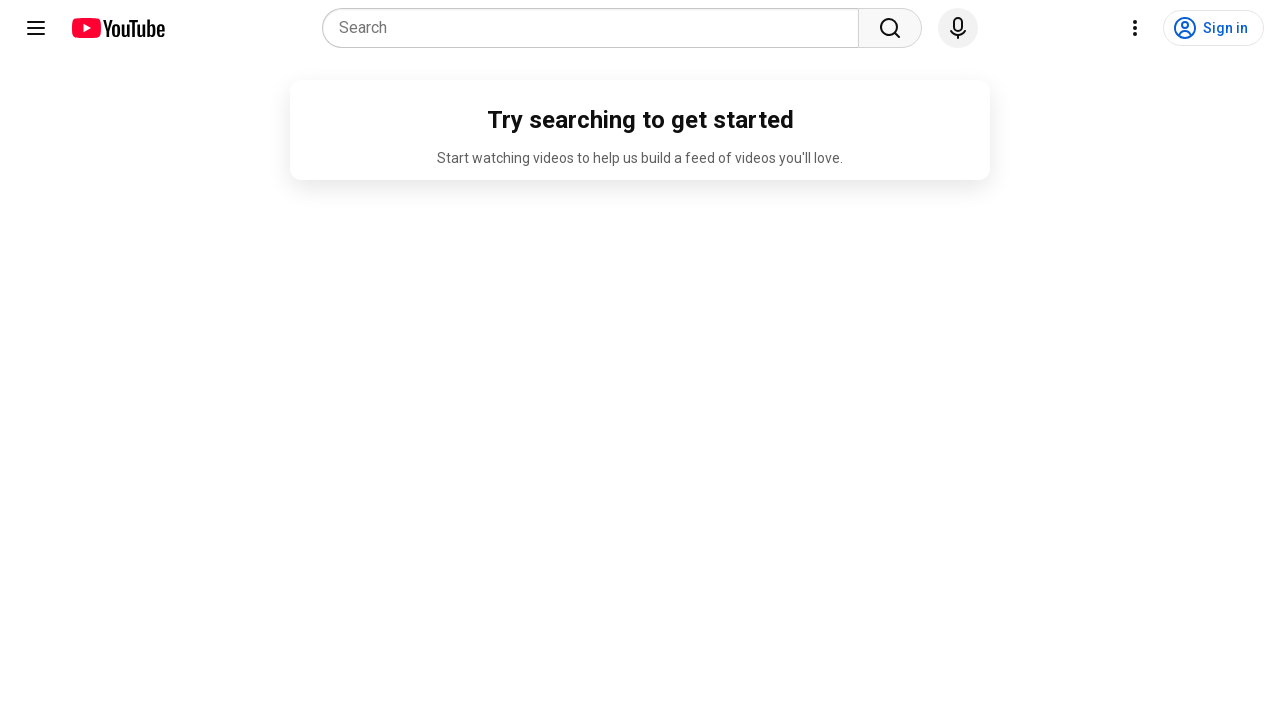